Navigates to a math page and verifies that the x value displayed is greater than zero

Starting URL: https://suninjuly.github.io/math.html

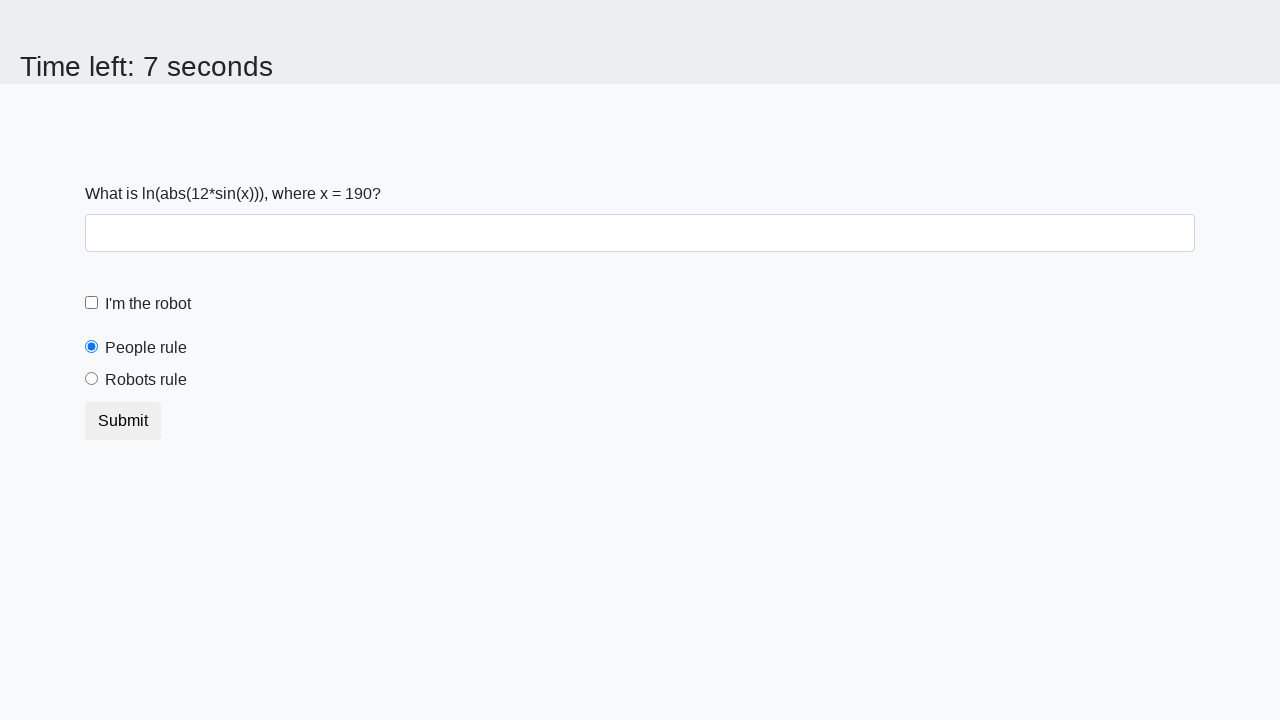

Navigated to math page at https://suninjuly.github.io/math.html
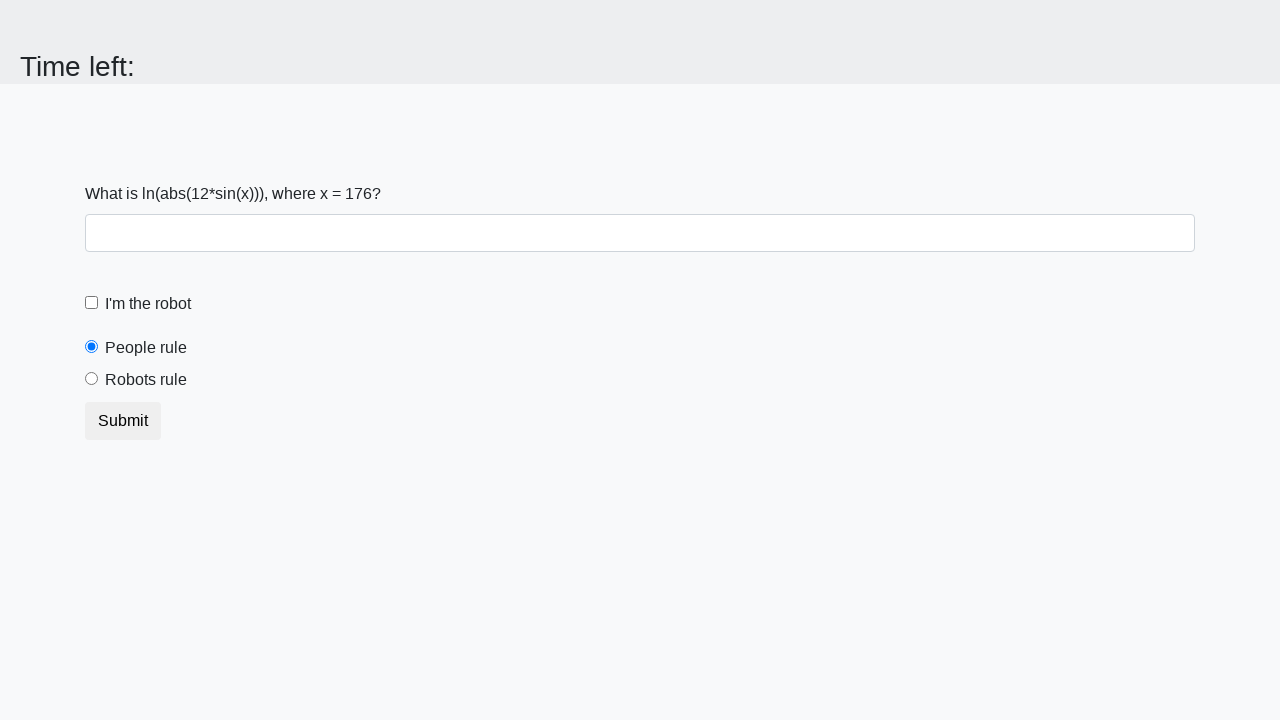

Located the x value element with ID 'input_value'
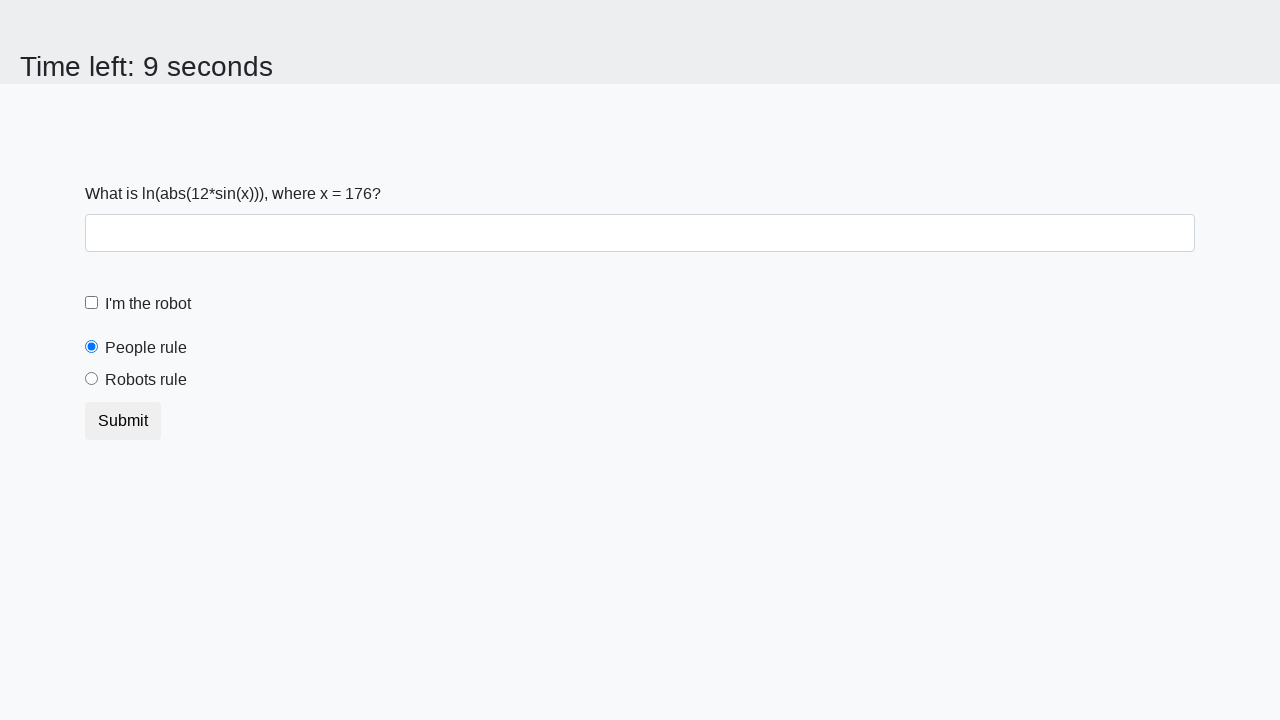

Retrieved x value text content: '176'
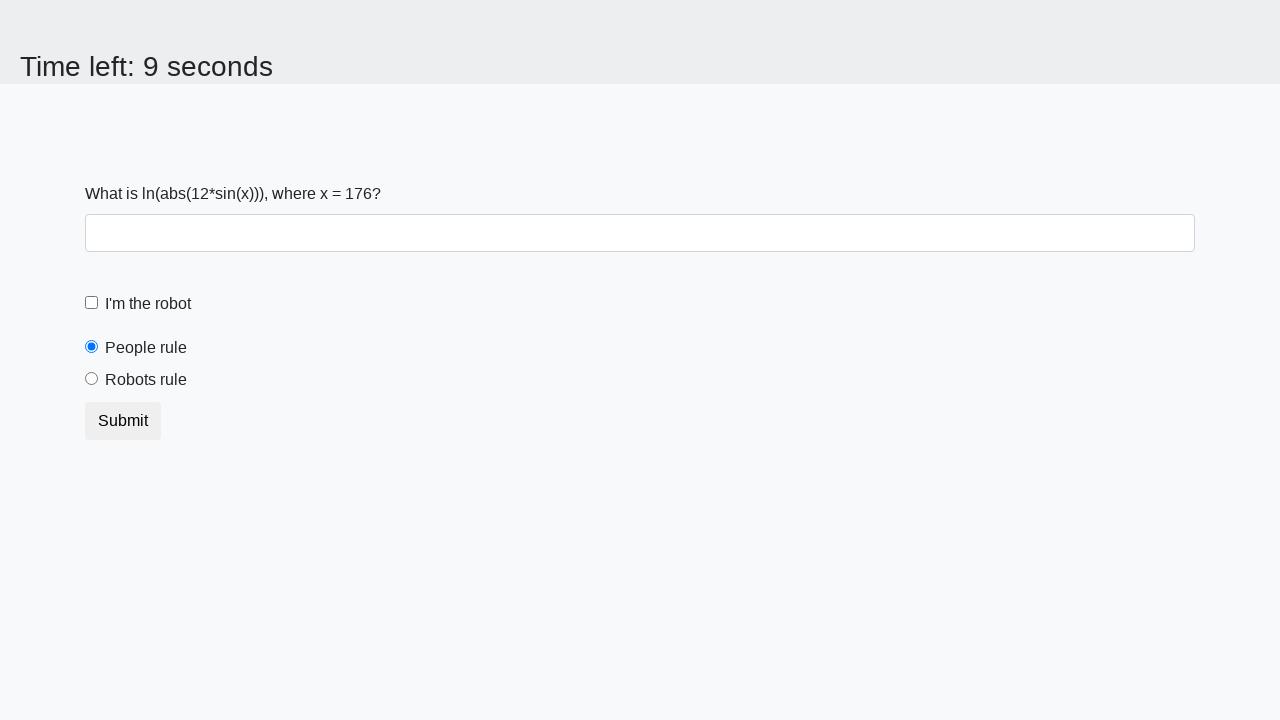

Converted x value to integer: 176
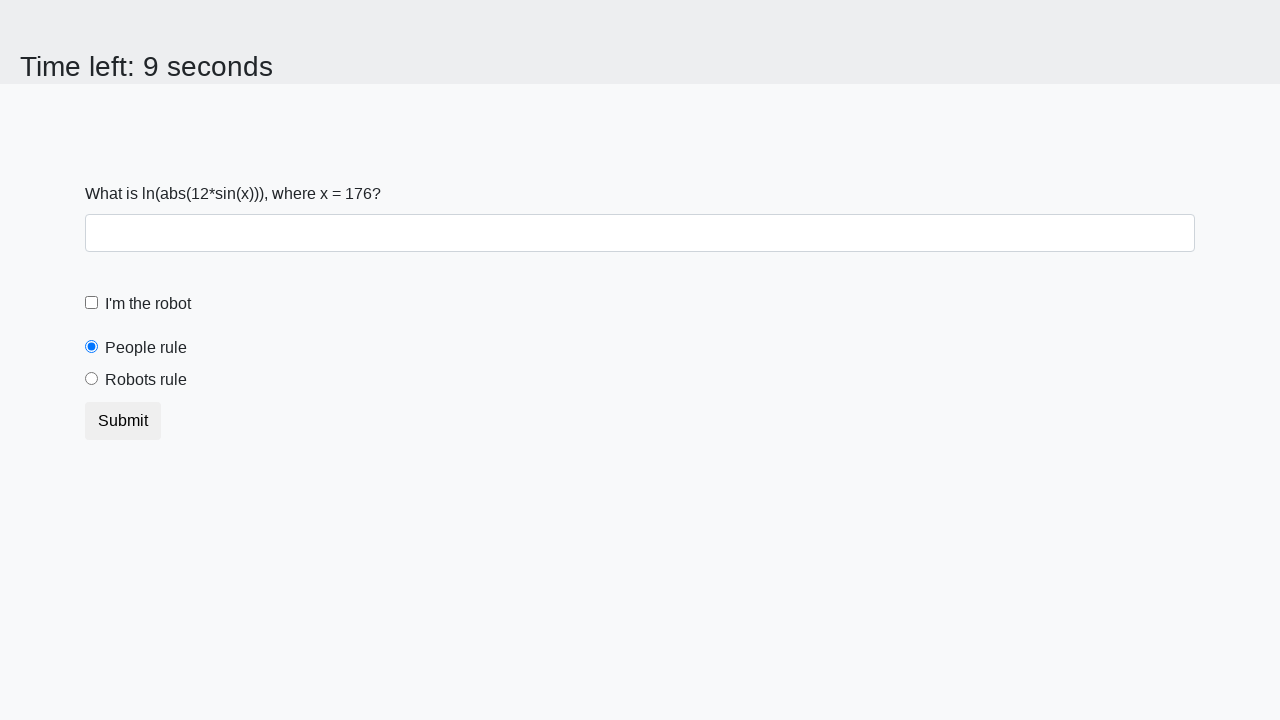

Verified that x value (176) is greater than 0
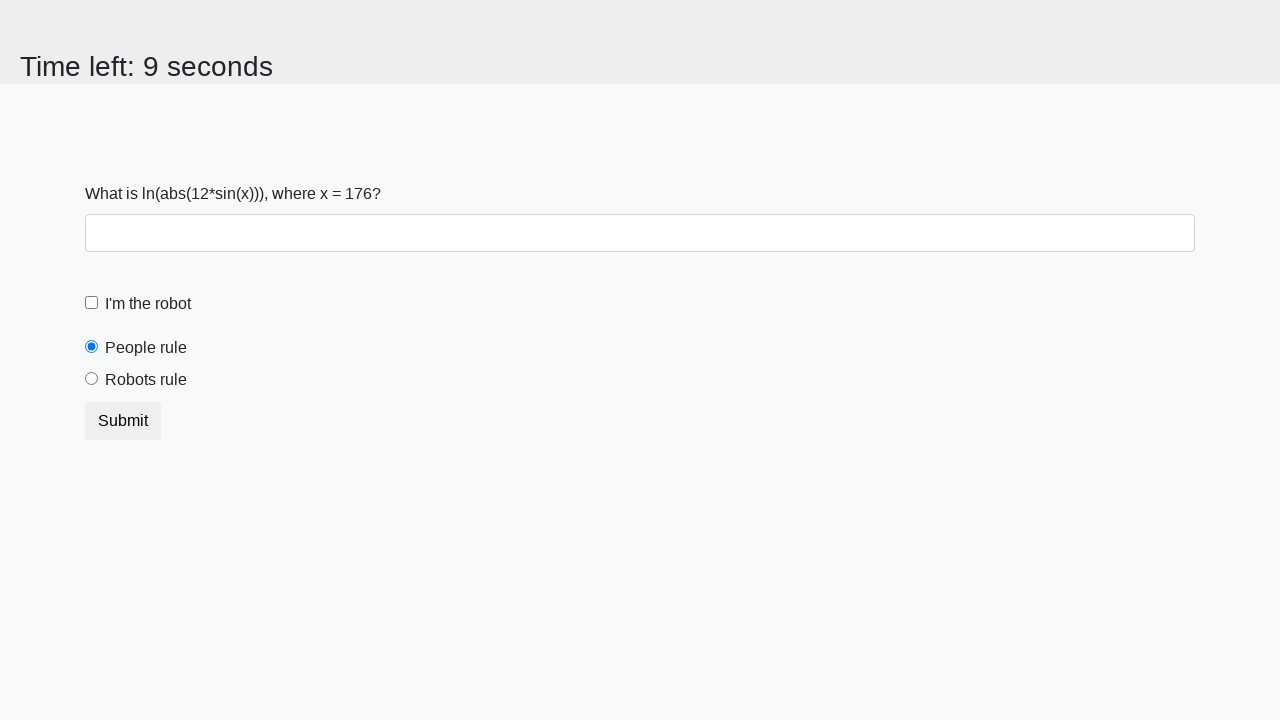

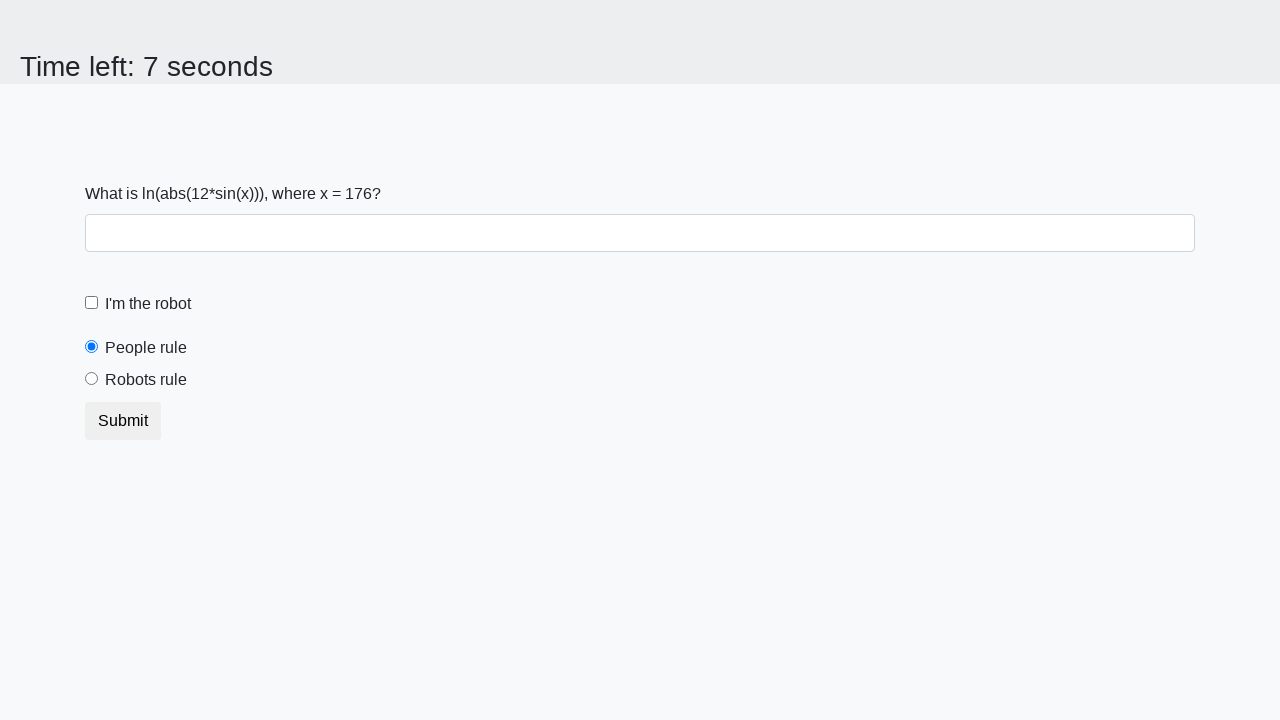